Tests selecting July 1, 2018 using the date picker and verifies the input shows 07/01/2018

Starting URL: https://demoqa.com/date-picker

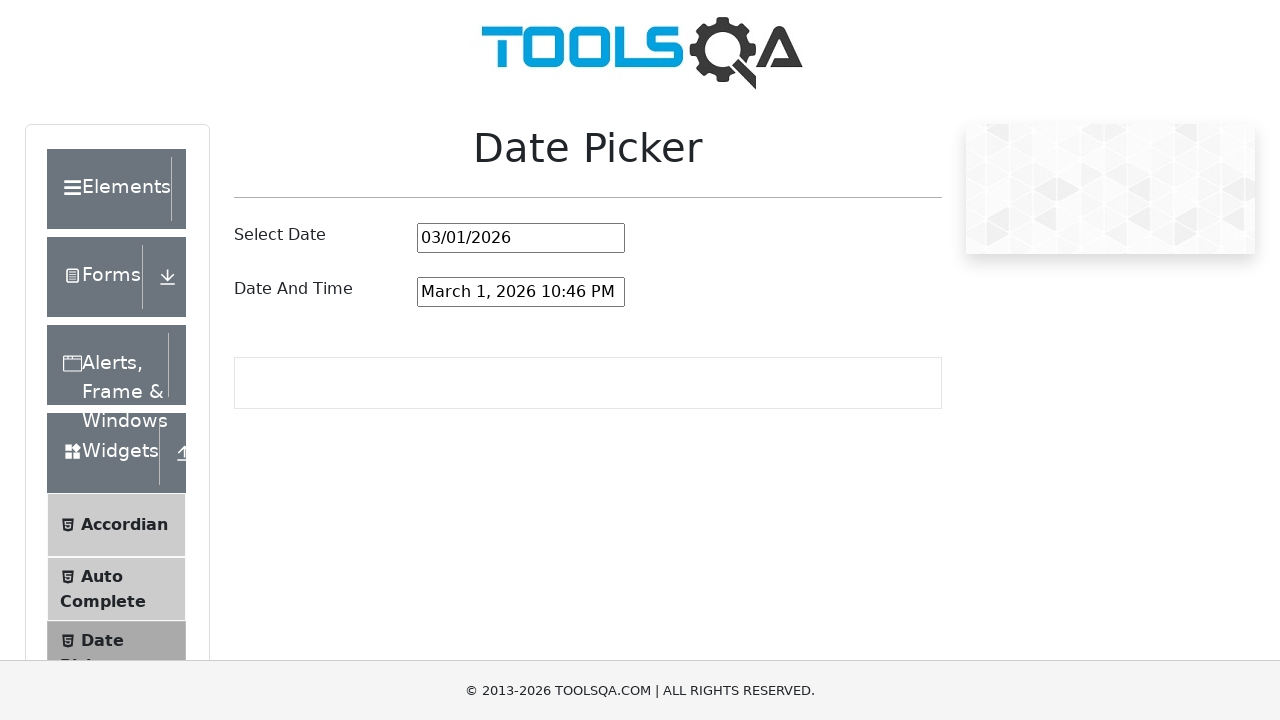

Clicked date picker input to open the date picker at (521, 238) on #datePickerMonthYearInput
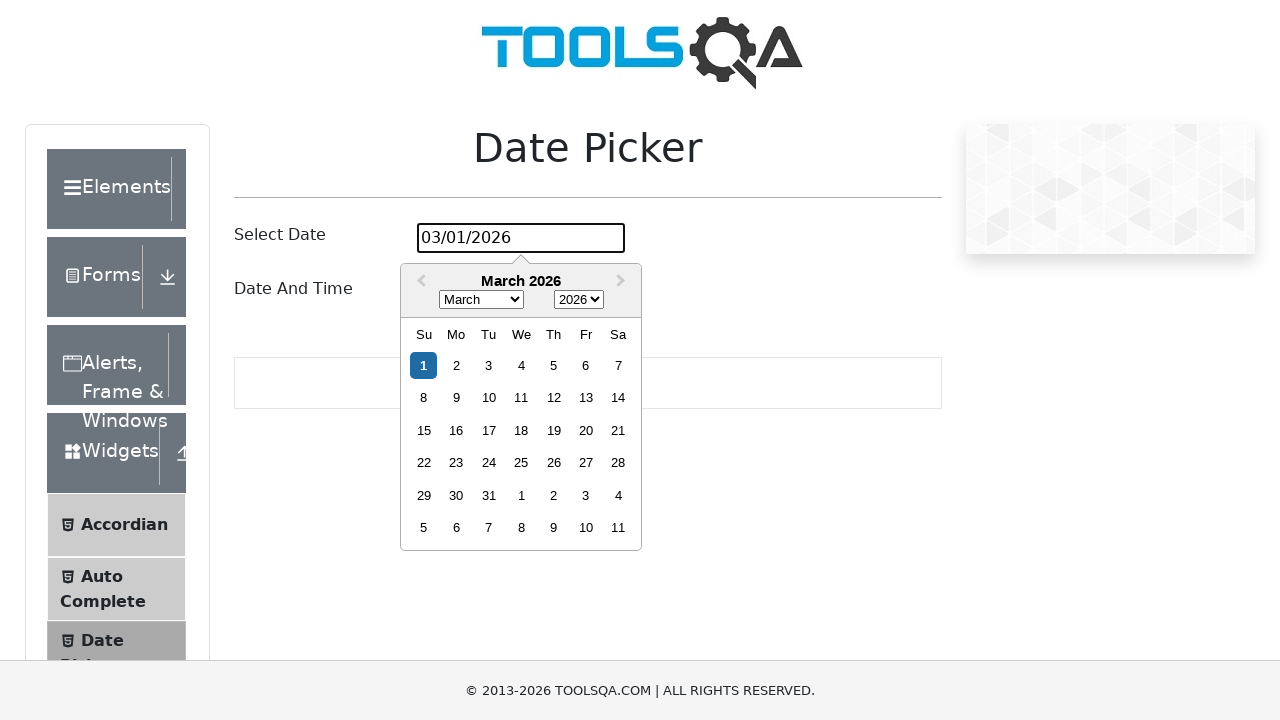

Selected July from month dropdown on .react-datepicker__month-select
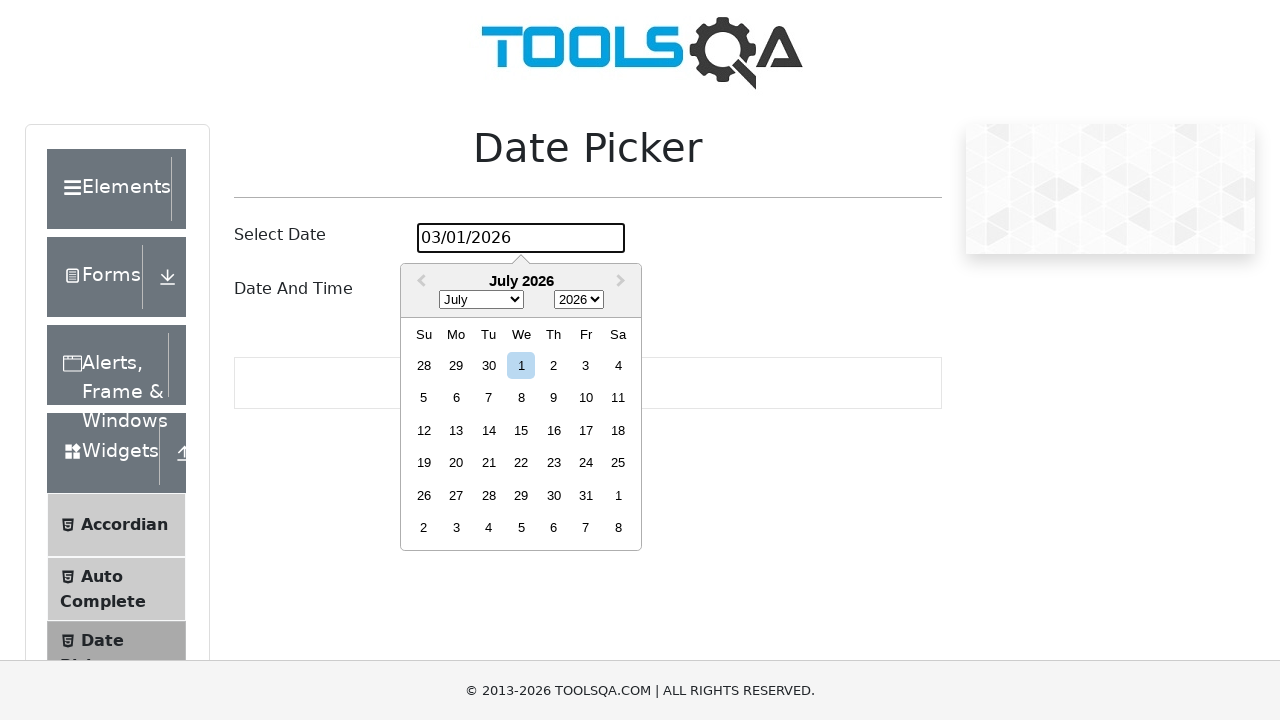

Selected 2018 from year dropdown on .react-datepicker__year-select
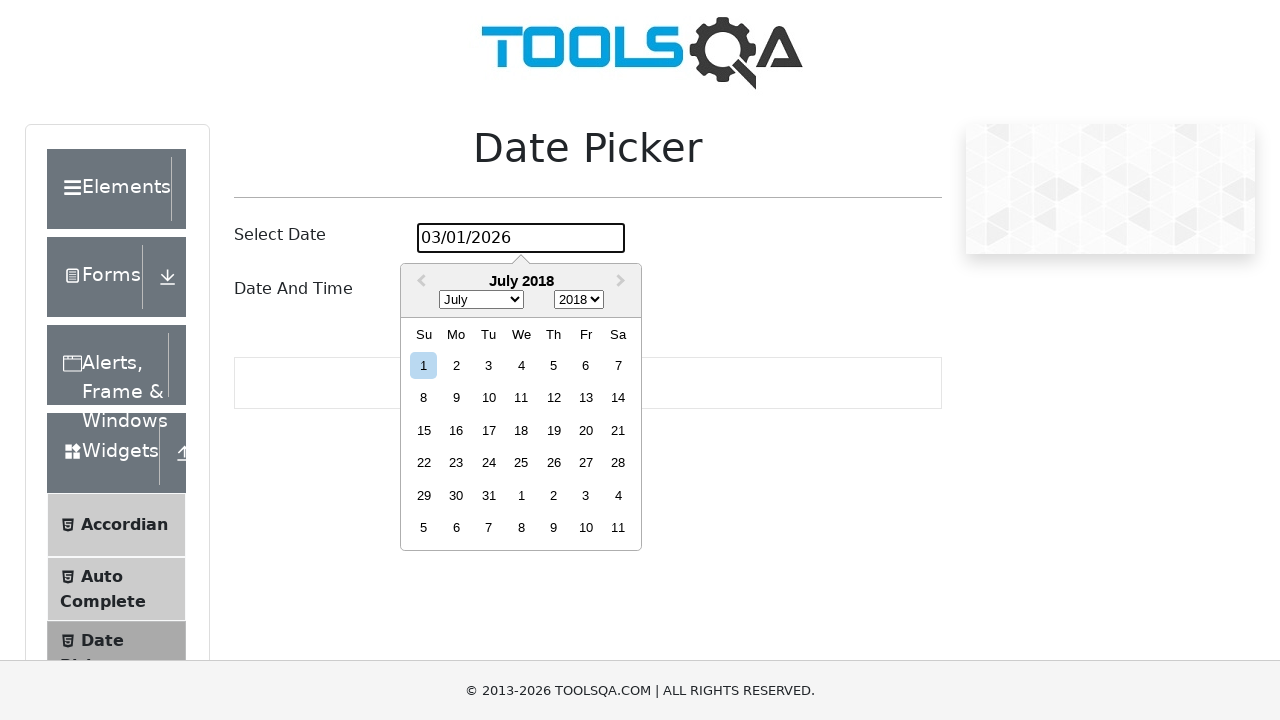

Clicked on day 1 to select July 1, 2018 at (424, 365) on .react-datepicker__week >> internal:text="1"s >> nth=0
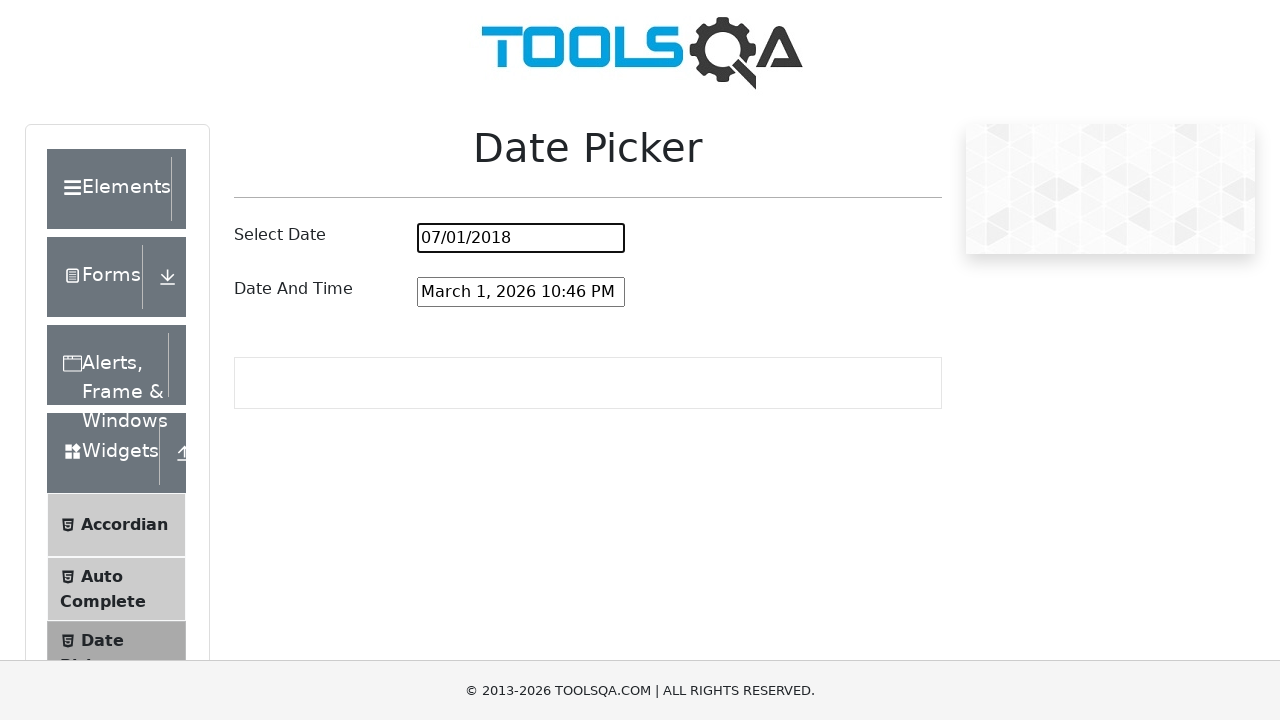

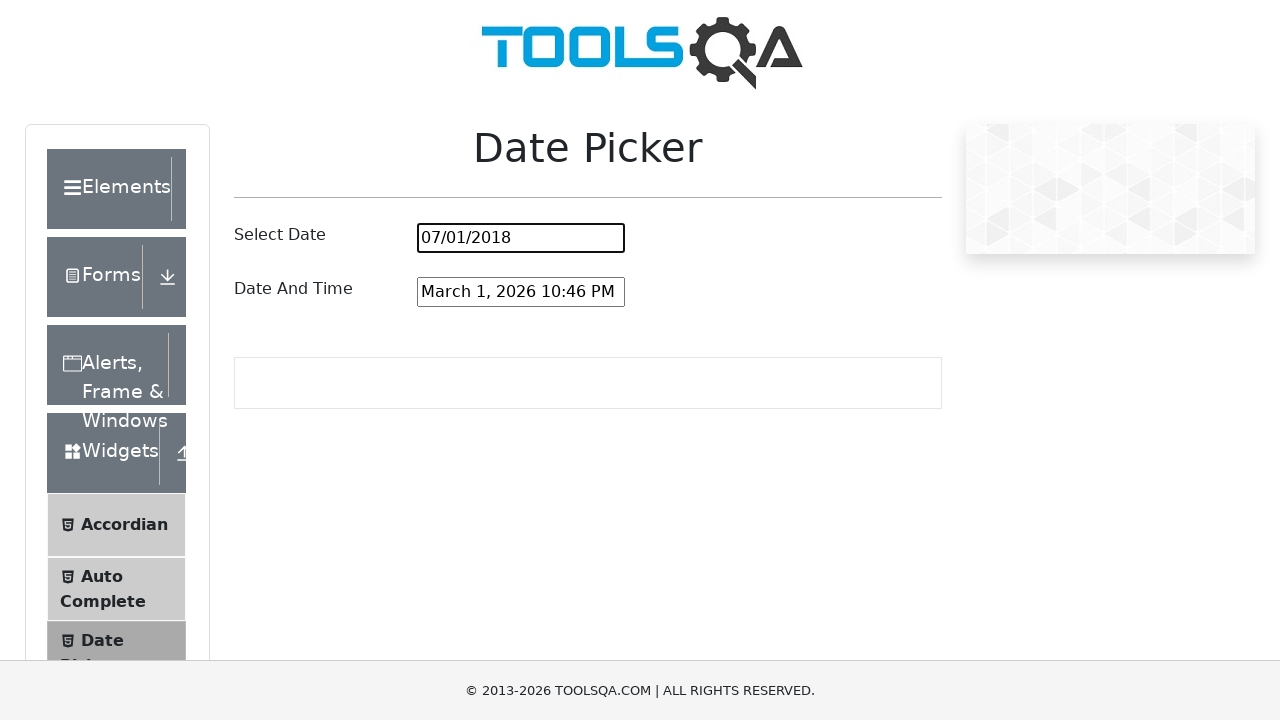